Tests keyboard input control by typing text with shift key manipulation to create mixed case text in an autocomplete field

Starting URL: https://demoqa.com/auto-complete

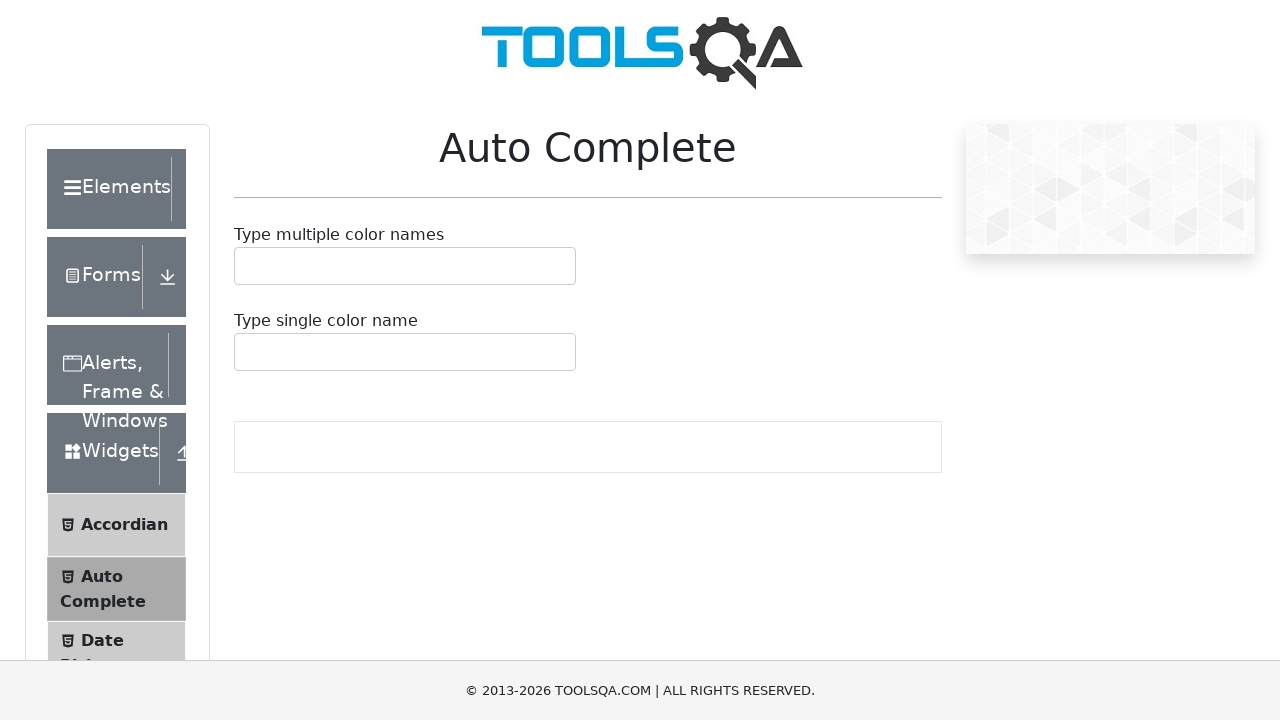

Clicked on the autocomplete input field at (247, 352) on #autoCompleteSingleInput
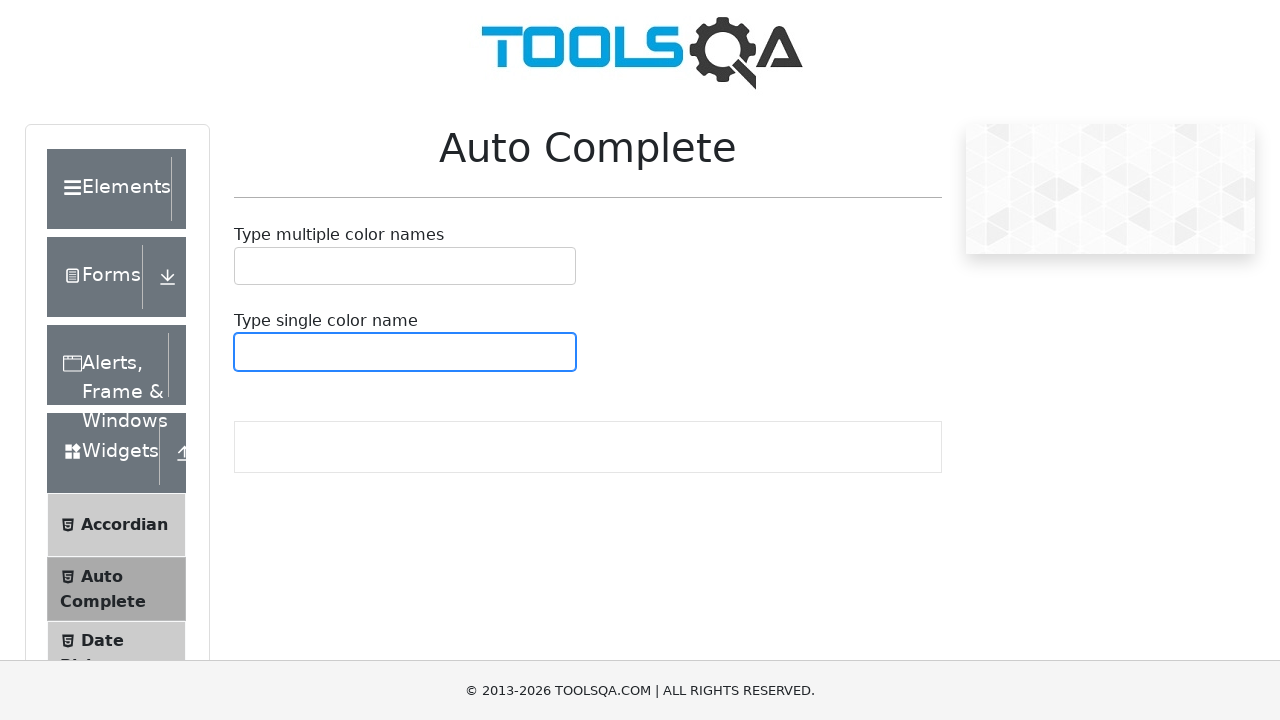

Filled autocomplete field with 'Ahmet' (mixed case text with shift key manipulation) on #autoCompleteSingleInput
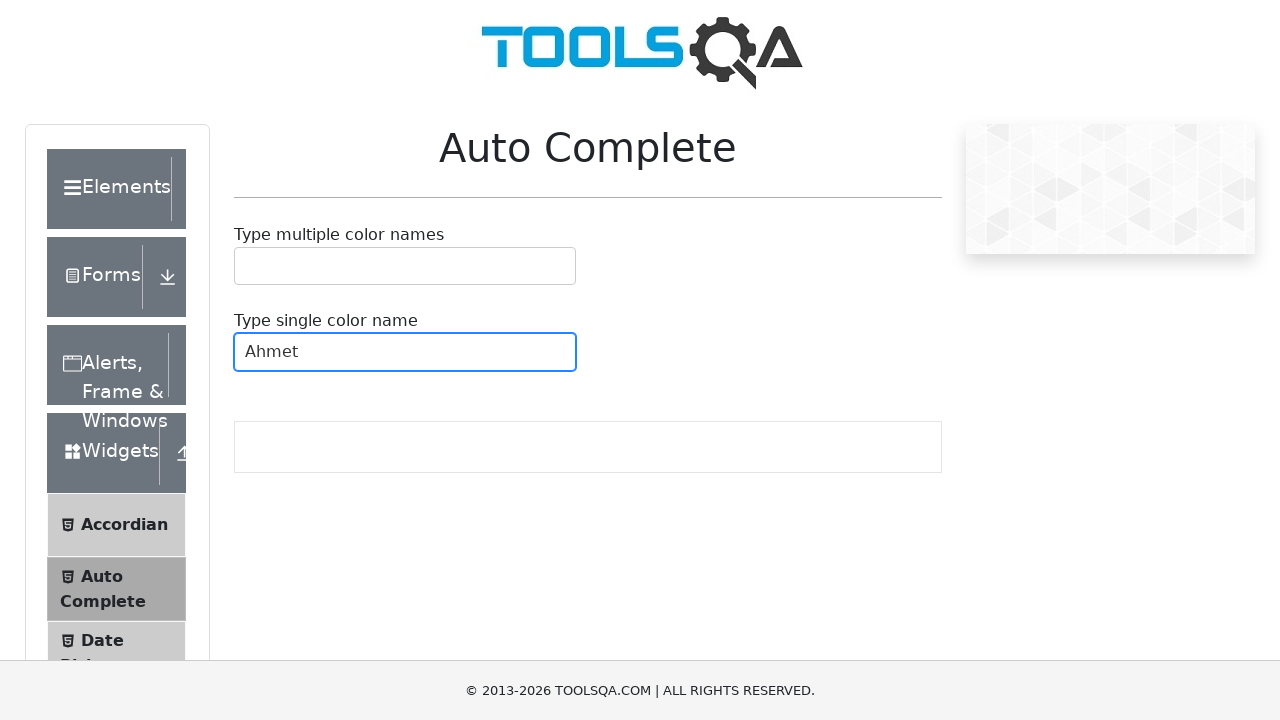

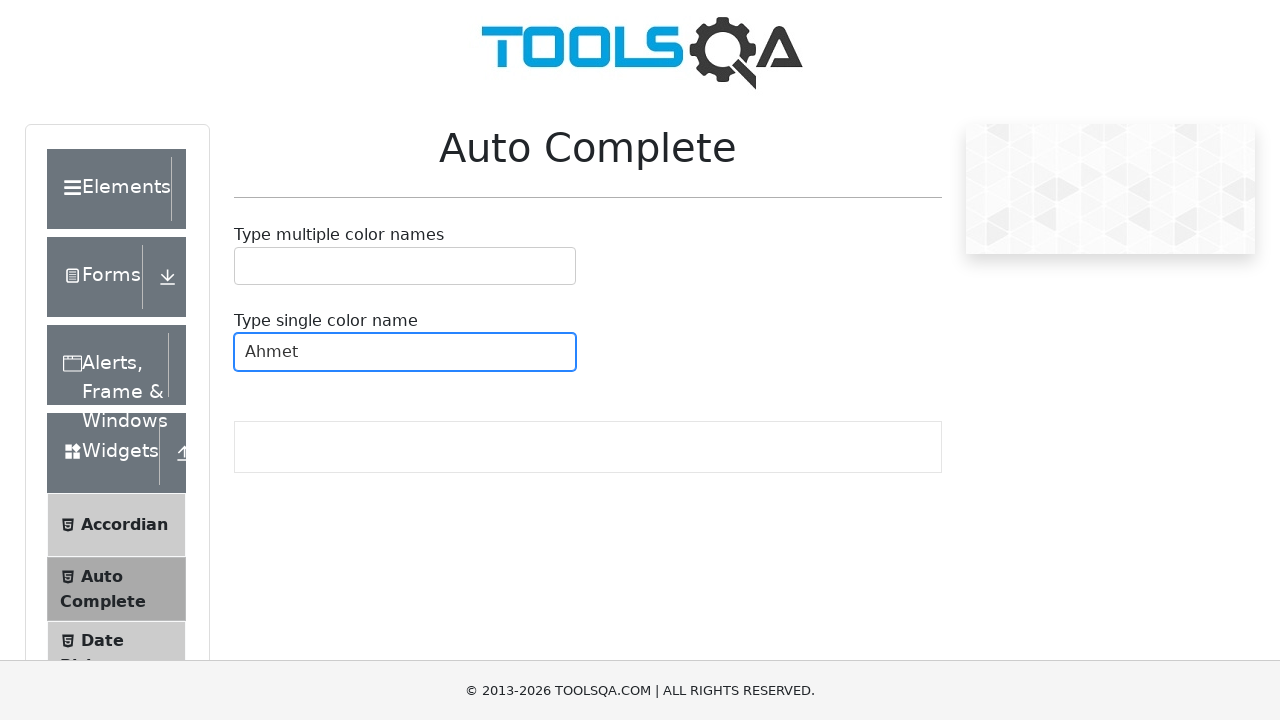